Tests the Python.org website by performing a search for "pycon" and verifying search results are returned

Starting URL: http://www.python.org

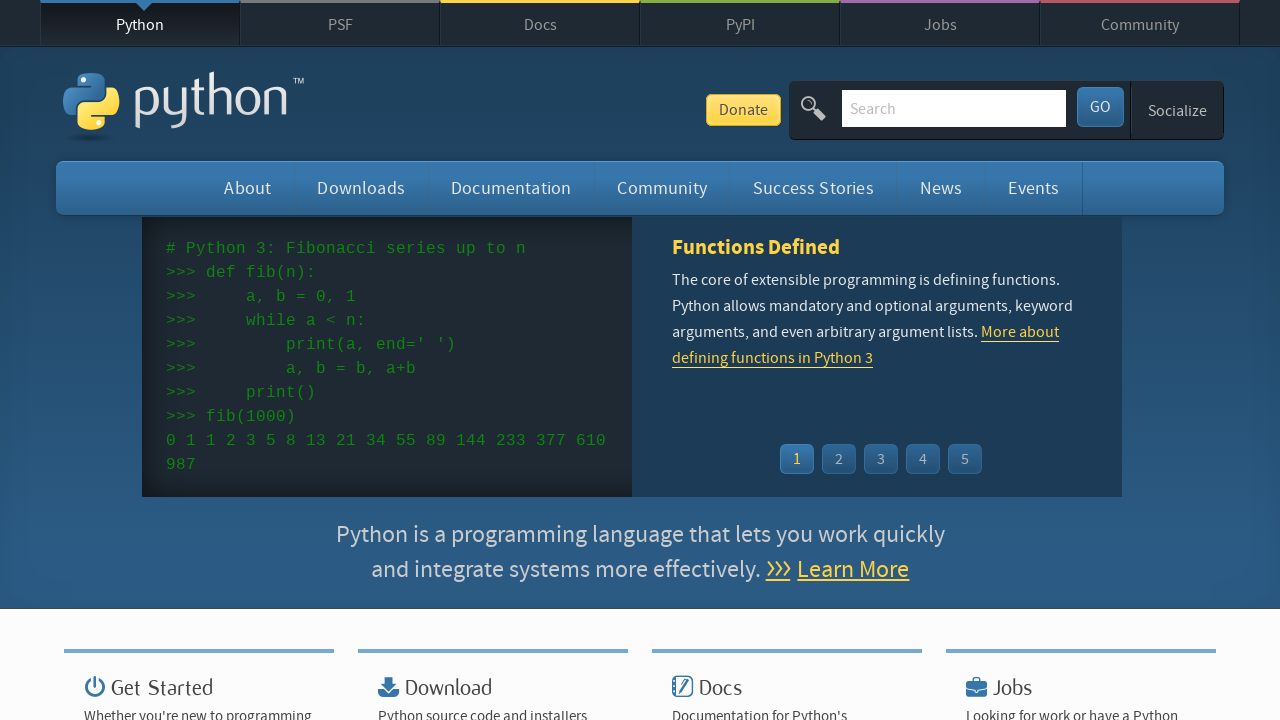

Verified page title contains 'Python'
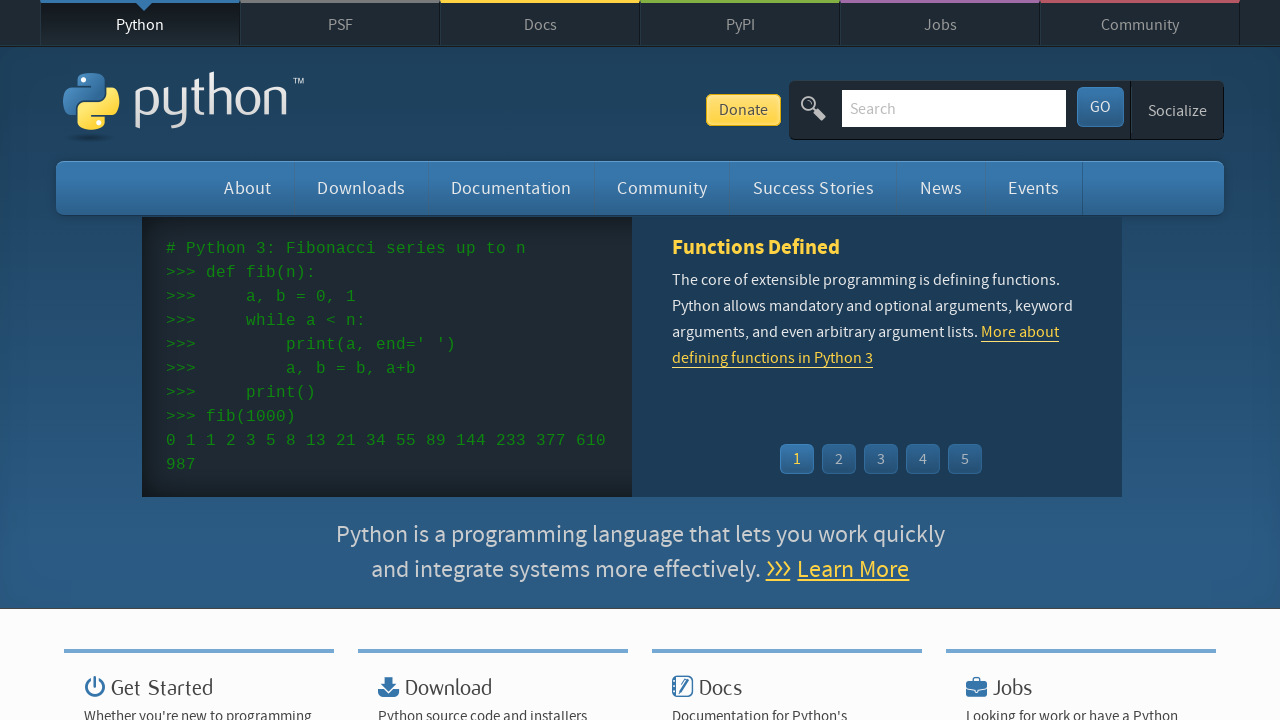

Located search input field
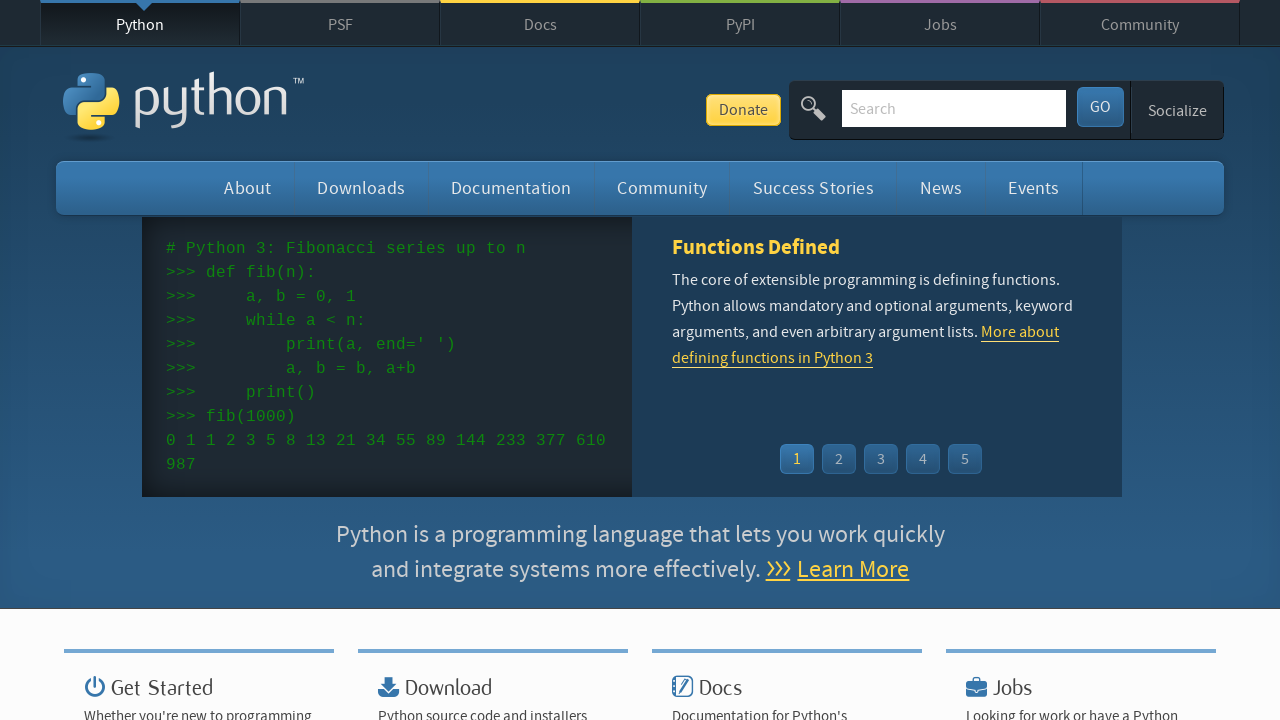

Cleared search input field on input[name='q']
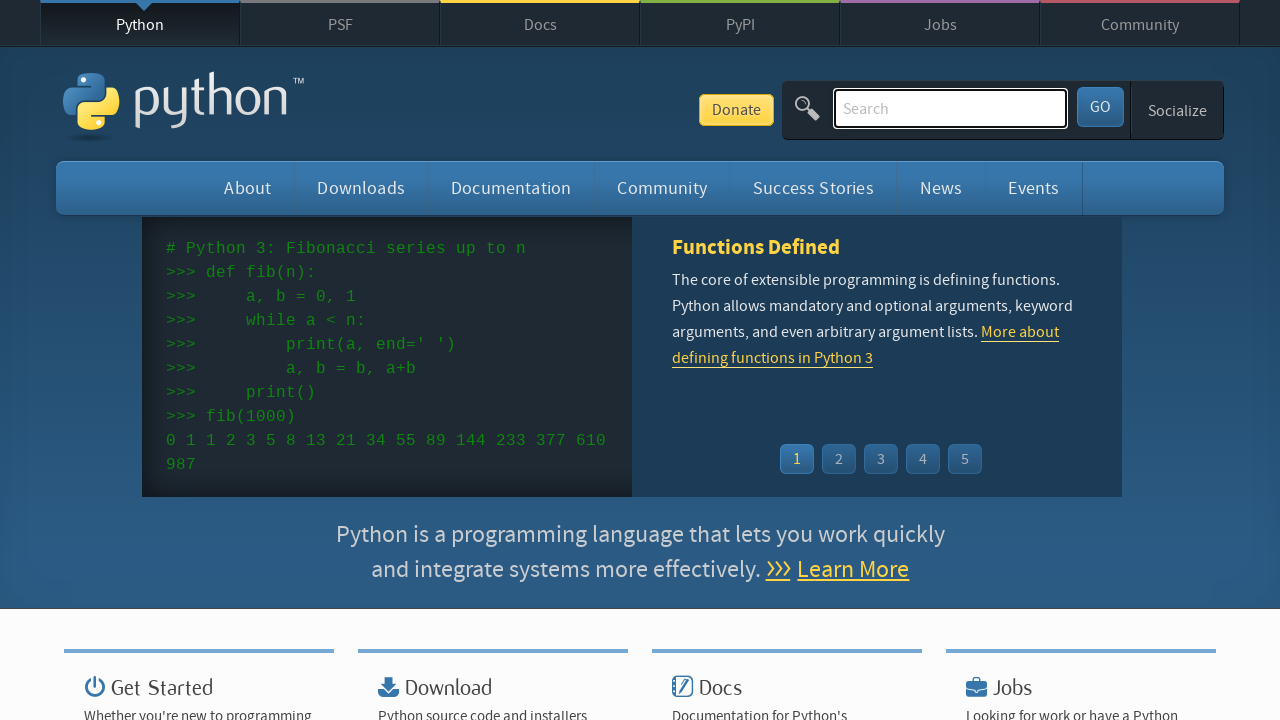

Filled search field with 'pycon' on input[name='q']
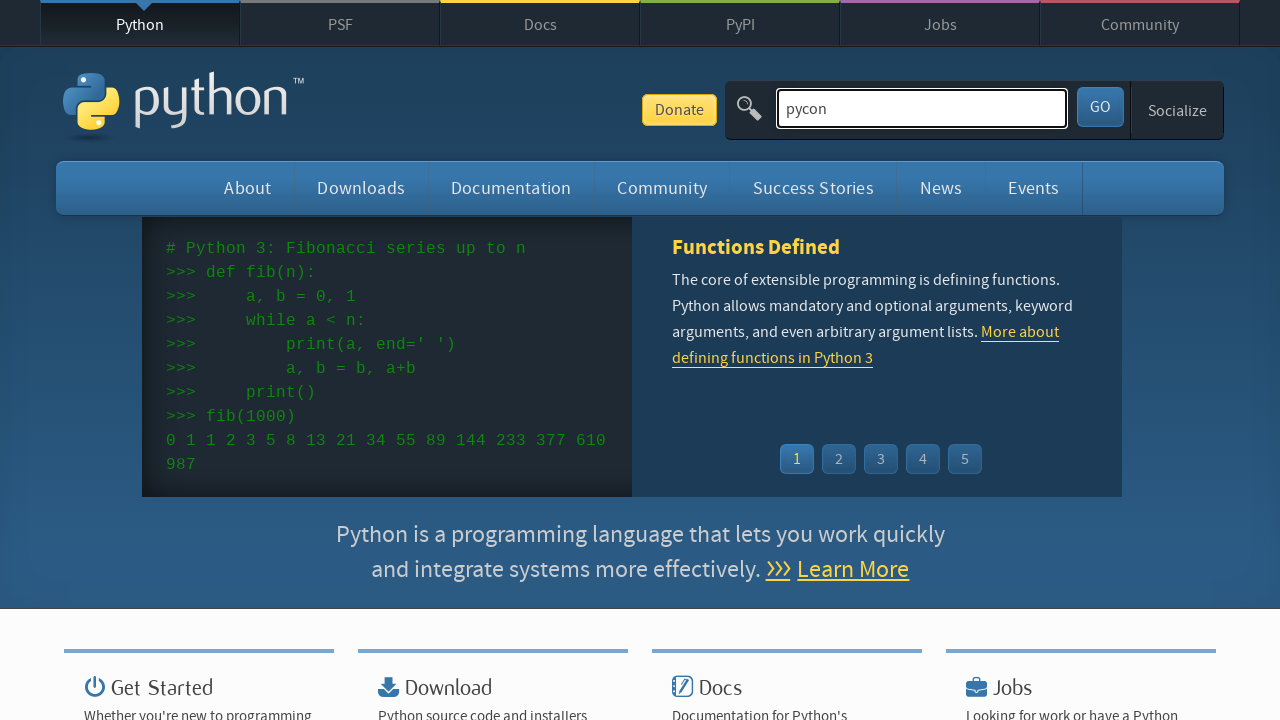

Pressed Enter to submit search for 'pycon' on input[name='q']
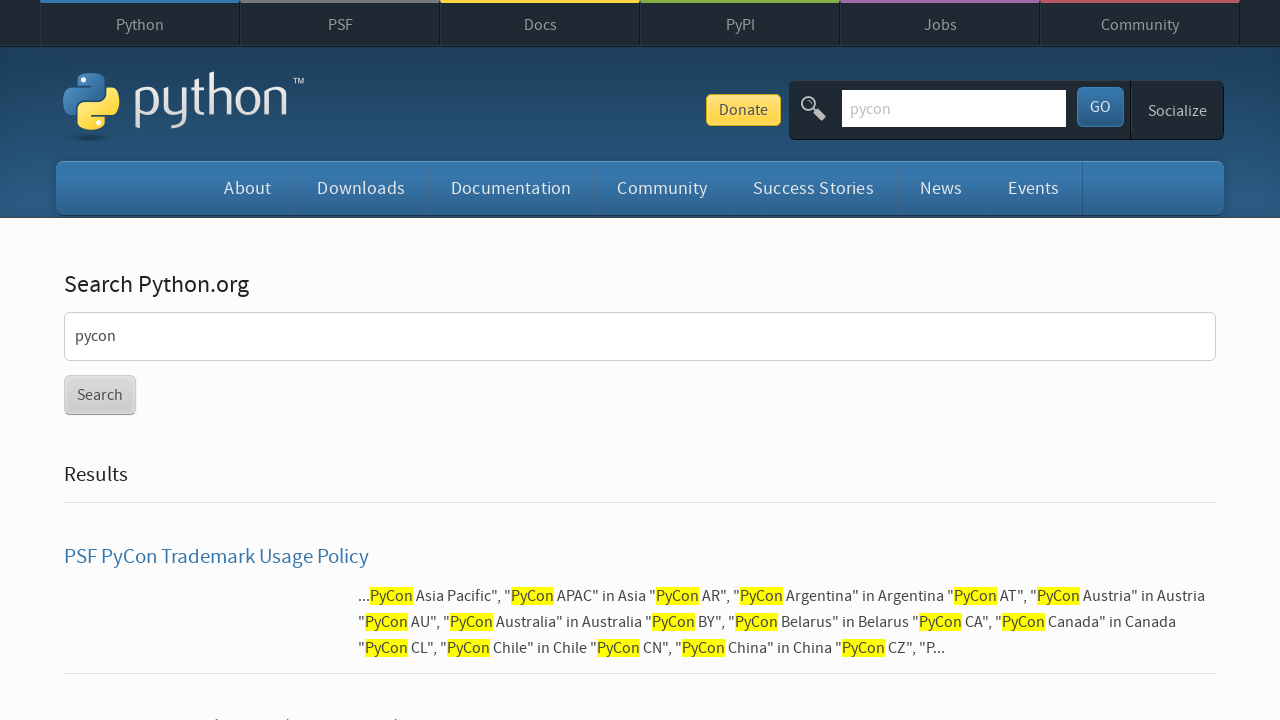

Waited for page to load (networkidle)
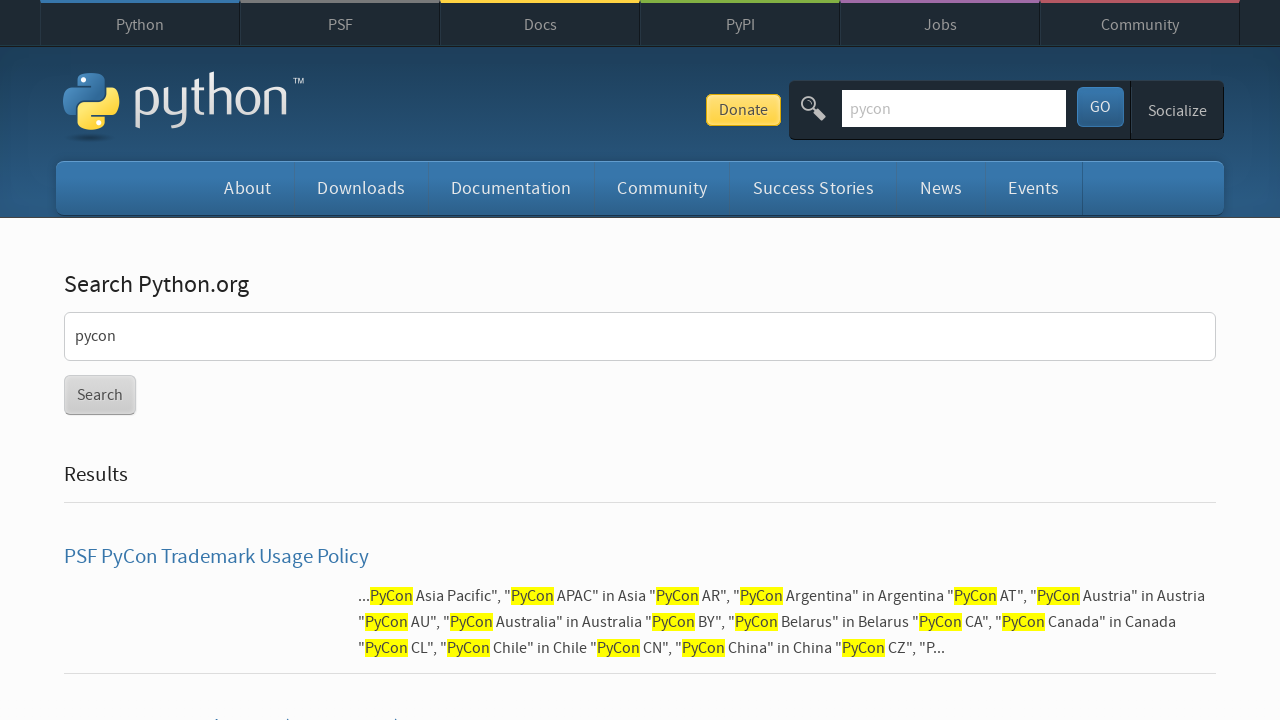

Verified search results were returned (no 'No results found' message)
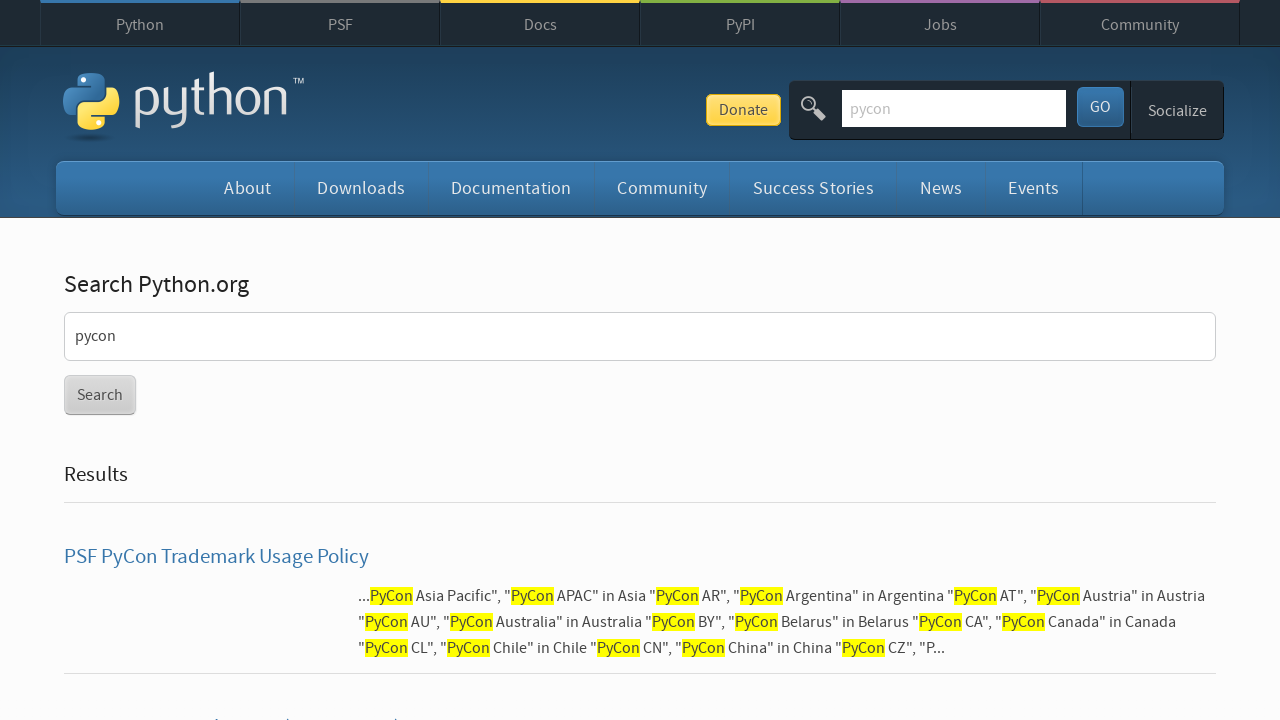

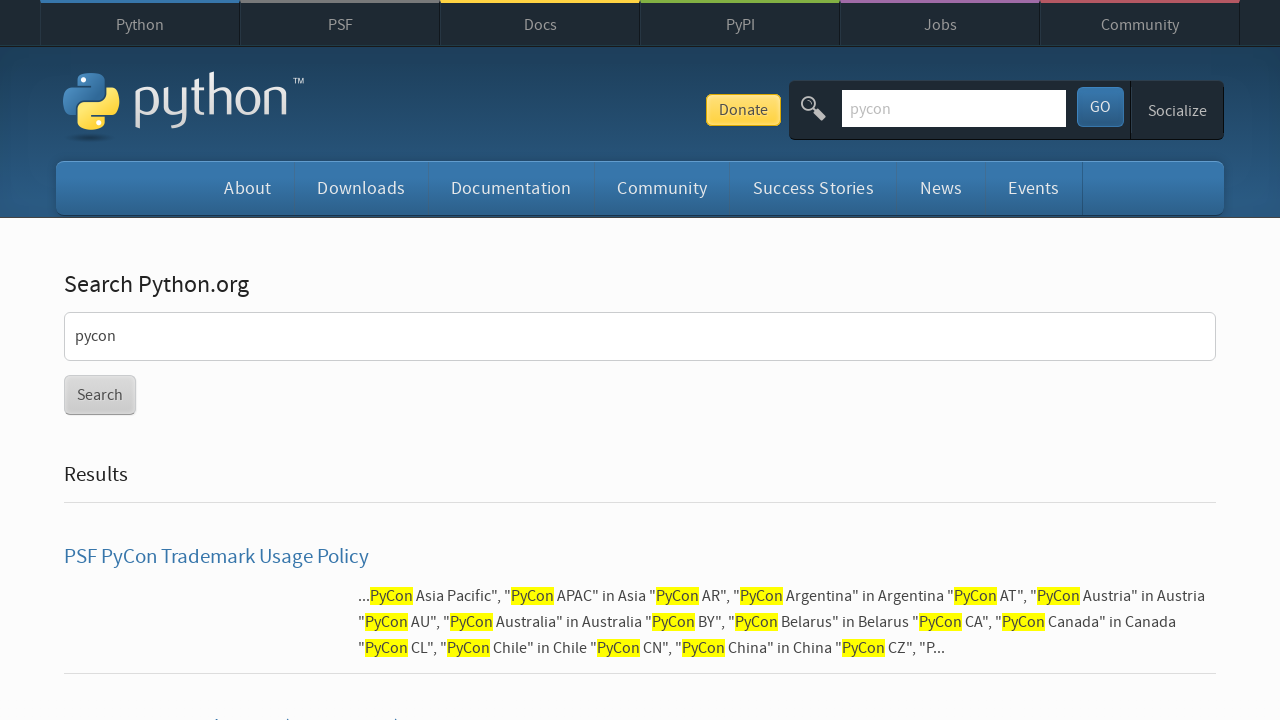